Tests a calculator web application by entering two numbers (2 and 2) and clicking the calculate button to verify the sum equals 4

Starting URL: https://gerabarud.github.io/is3-calculadora/

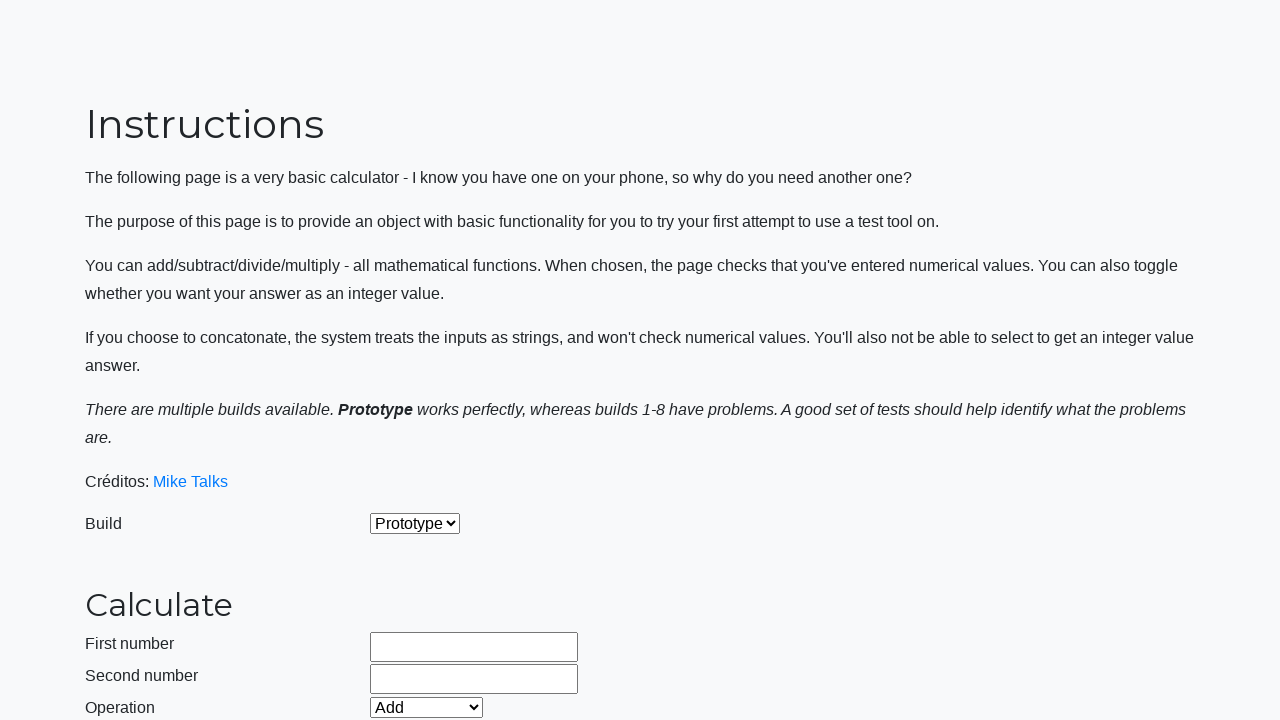

Cleared the first operand field on #number1Field
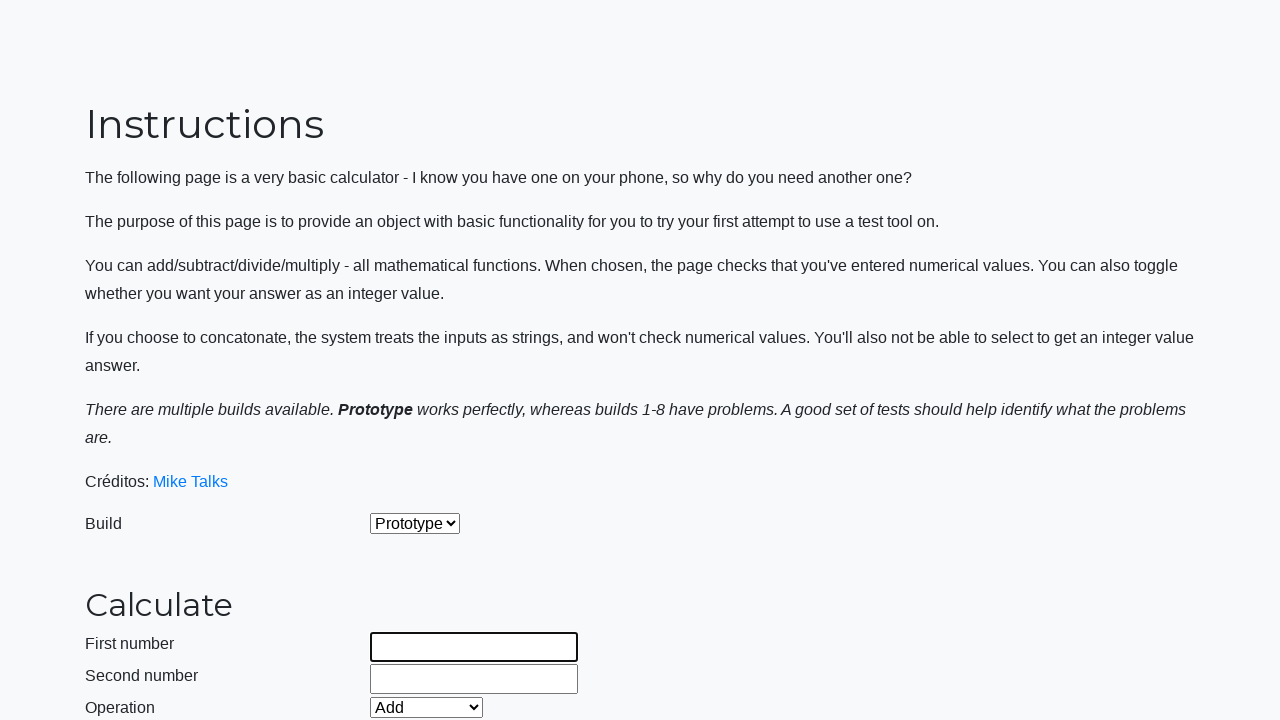

Entered '2' in the first operand field on #number1Field
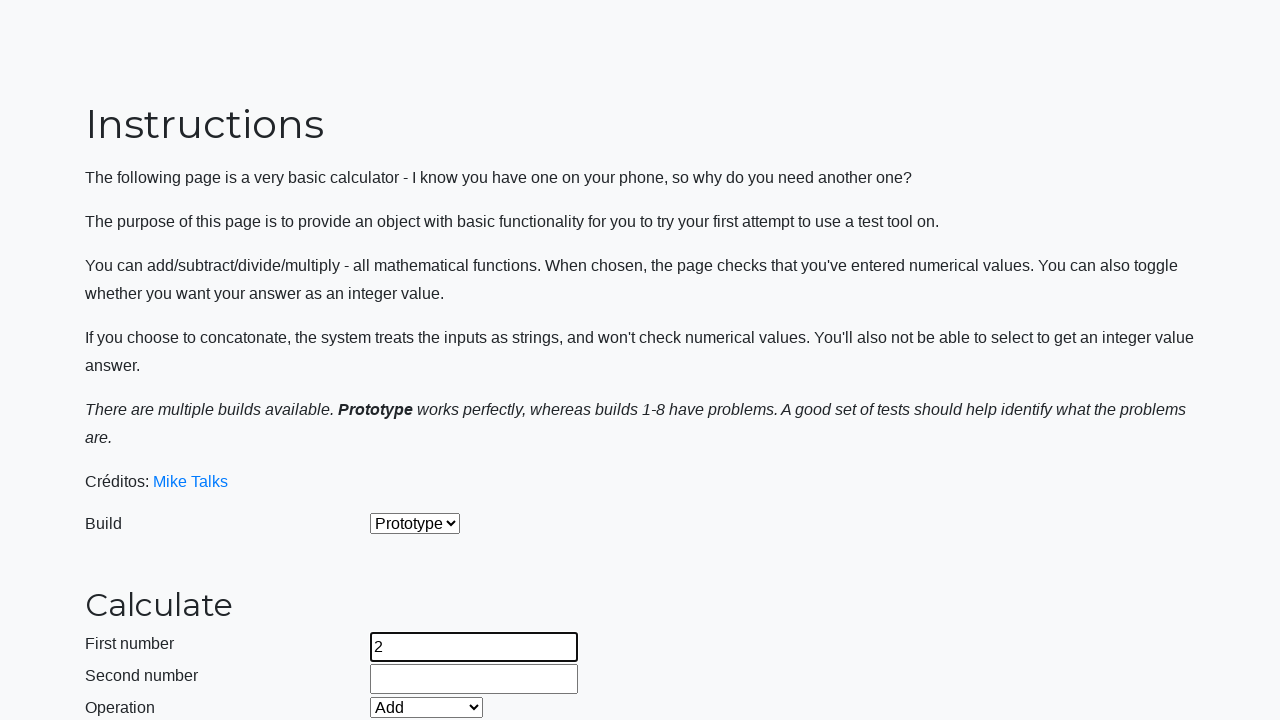

Cleared the second operand field on #number2Field
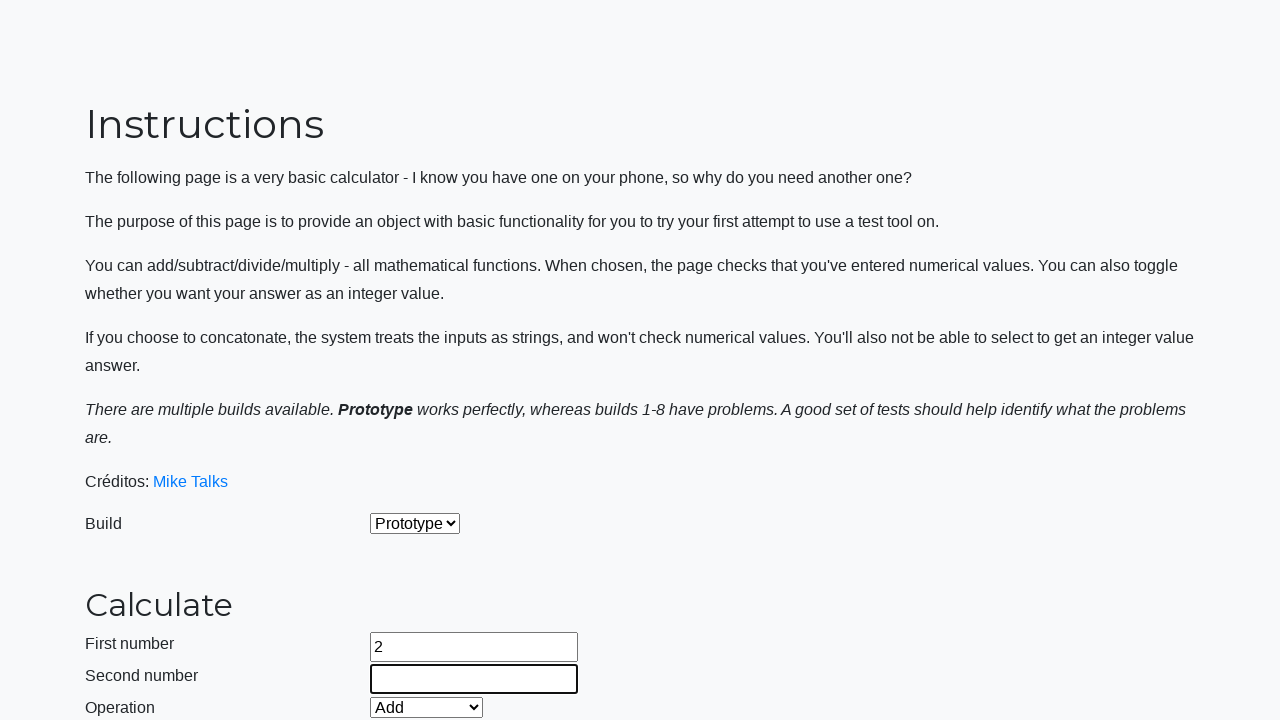

Entered '2' in the second operand field on #number2Field
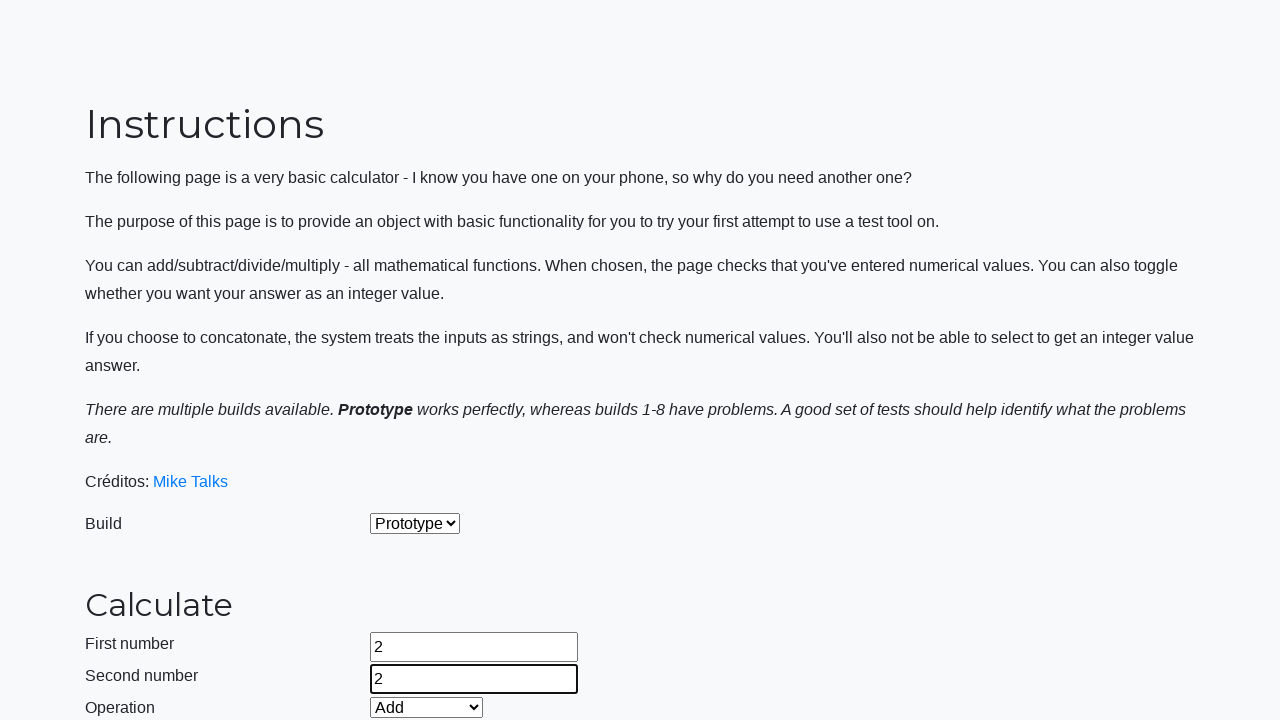

Clicked the calculate button at (422, 451) on #calculateButton
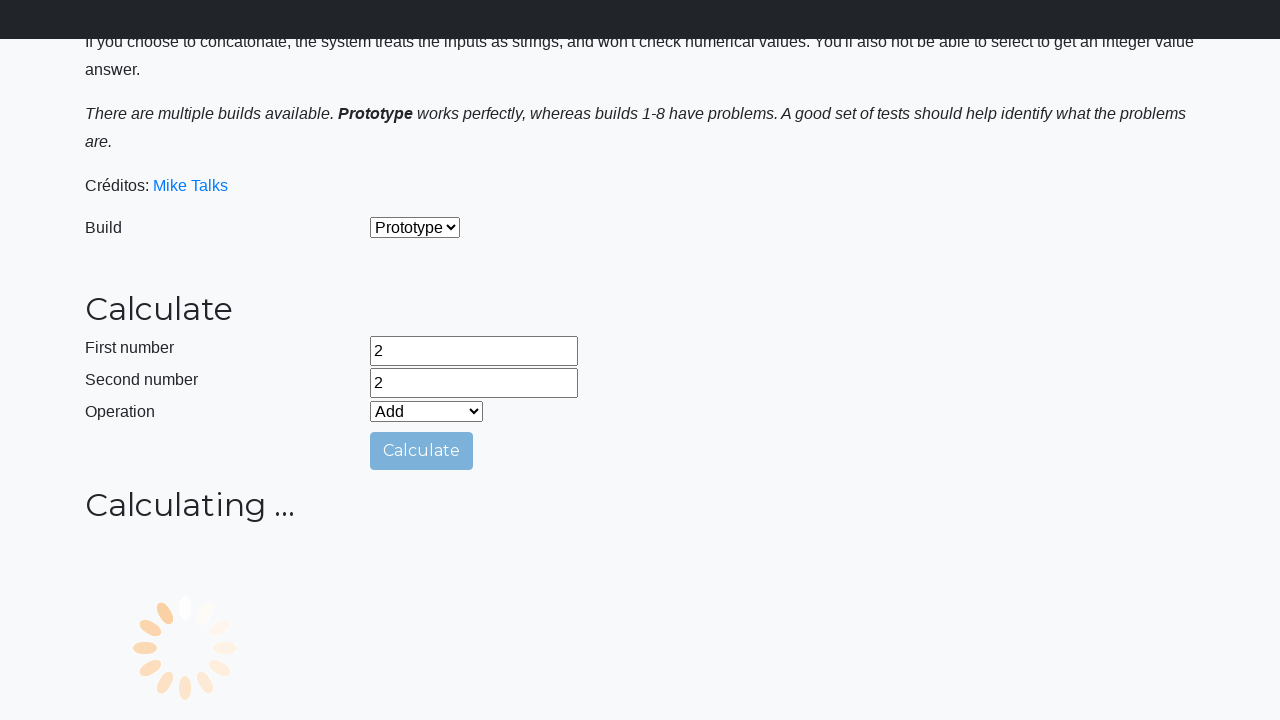

Result field appeared after calculation
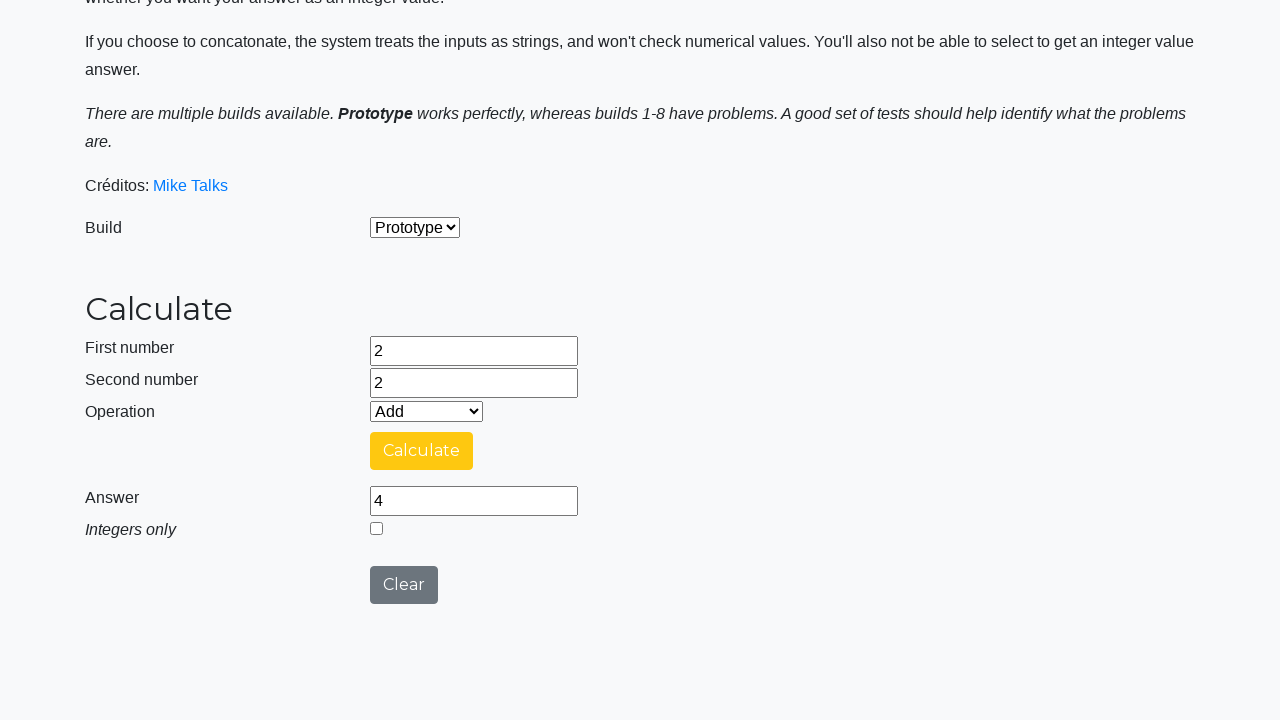

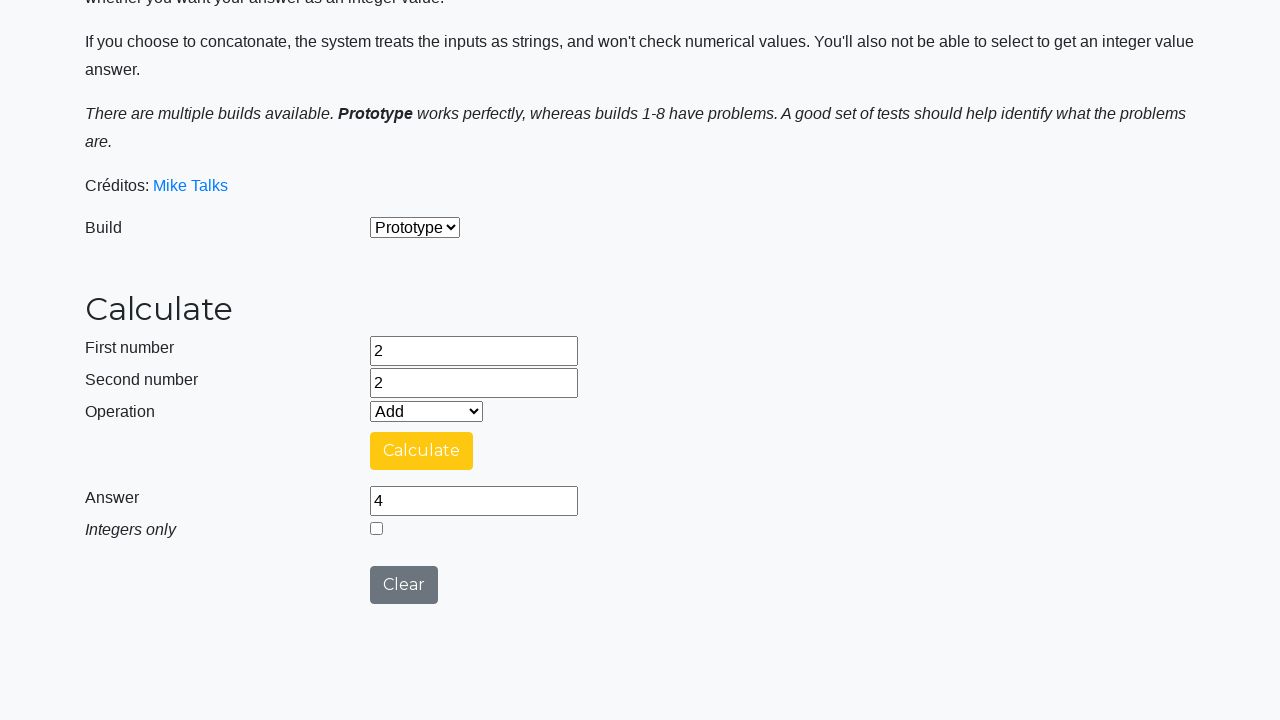